Tests drag and drop functionality by dragging the "Drag me" element and dropping it onto the "Drop here" target area, then verifying the drop was successful

Starting URL: https://demoqa.com/droppable

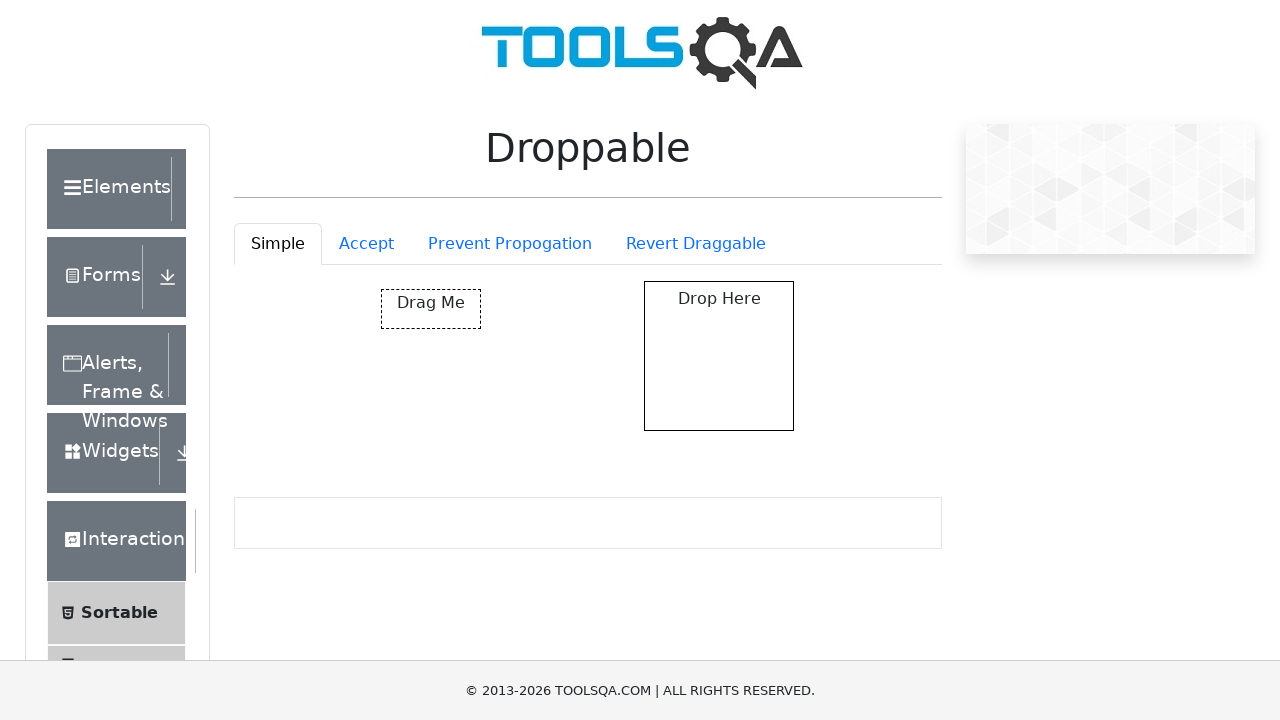

Located the draggable element with id 'draggable'
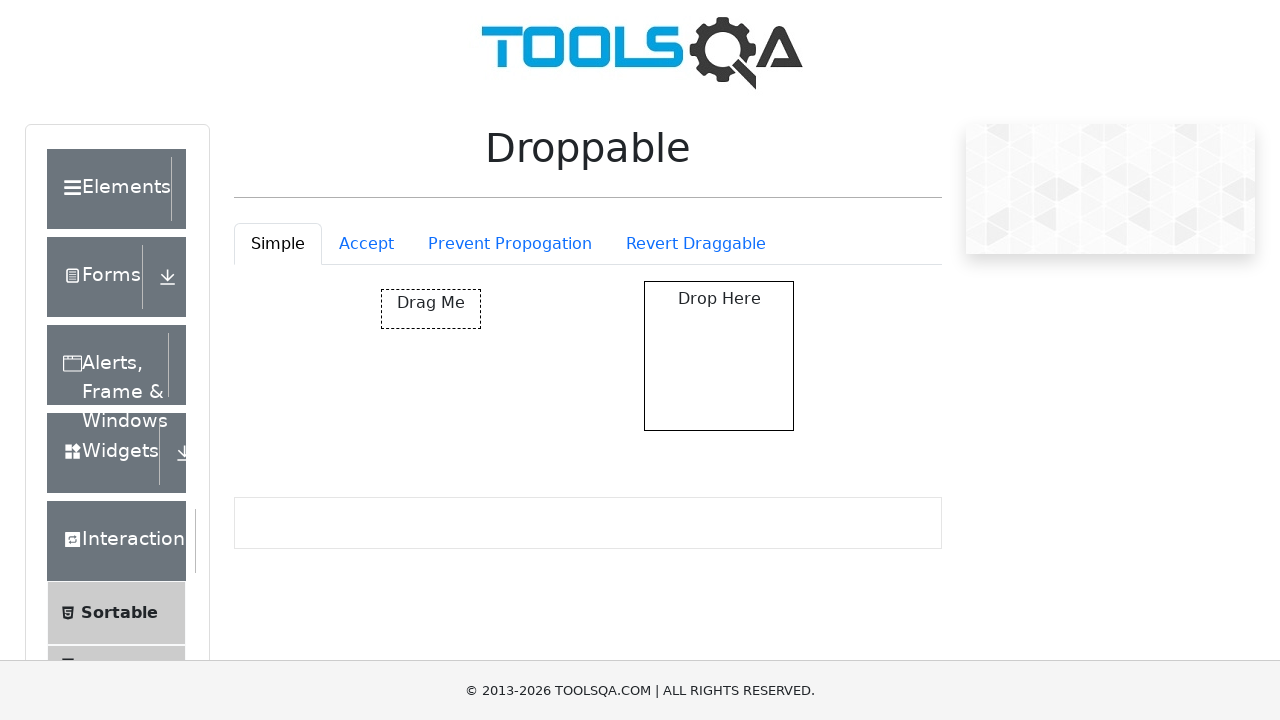

Located the drop target element with id 'droppable'
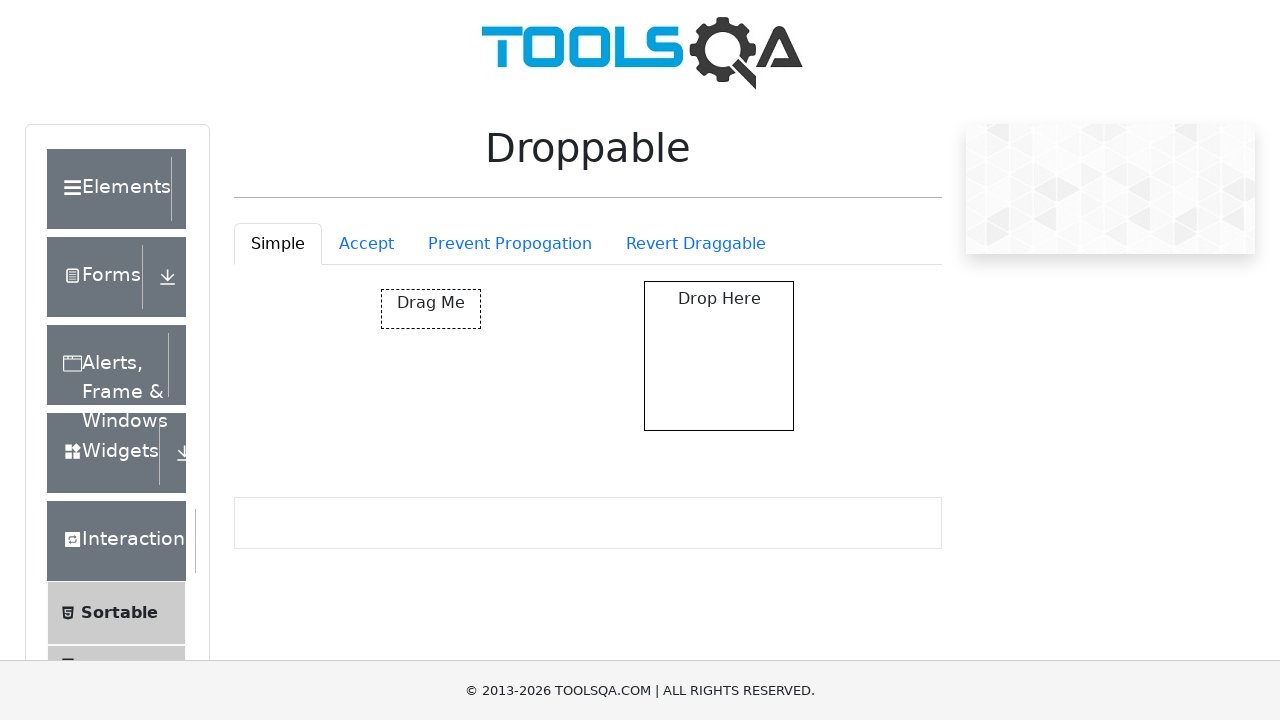

Dragged 'Drag me' element onto 'Drop here' target area at (719, 356)
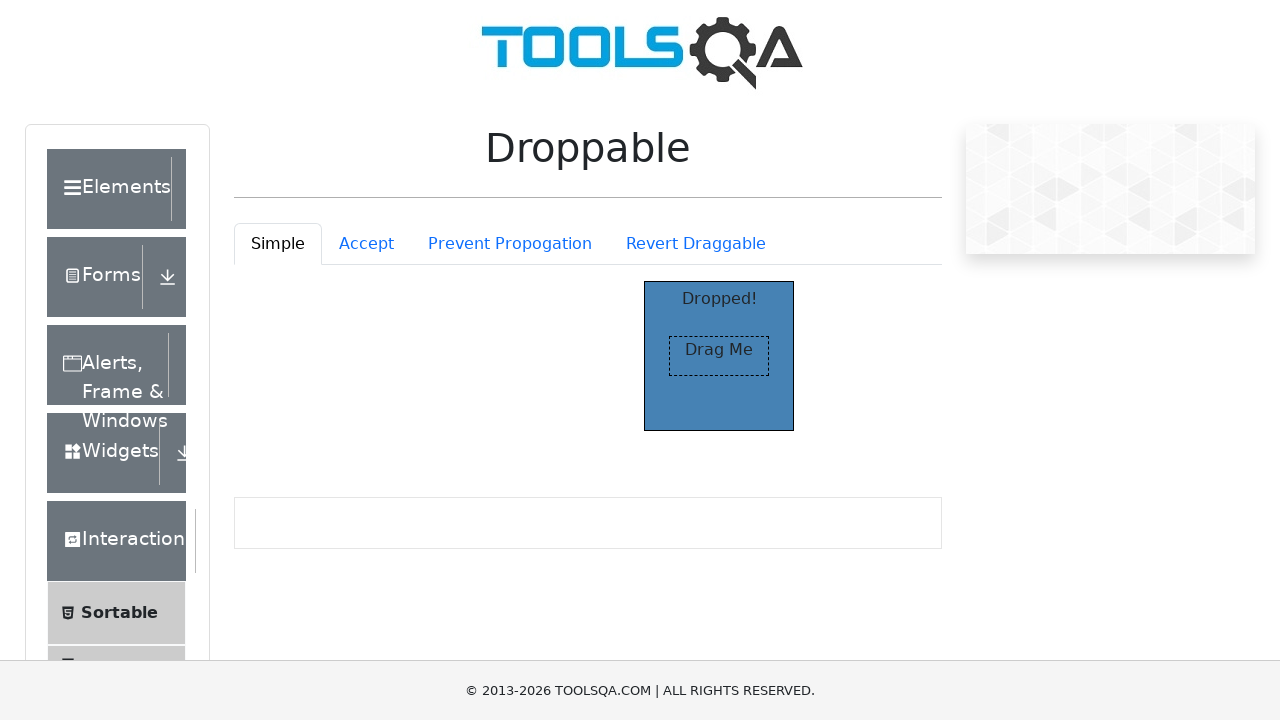

Verified drop was successful by waiting for 'Dropped!' text to appear
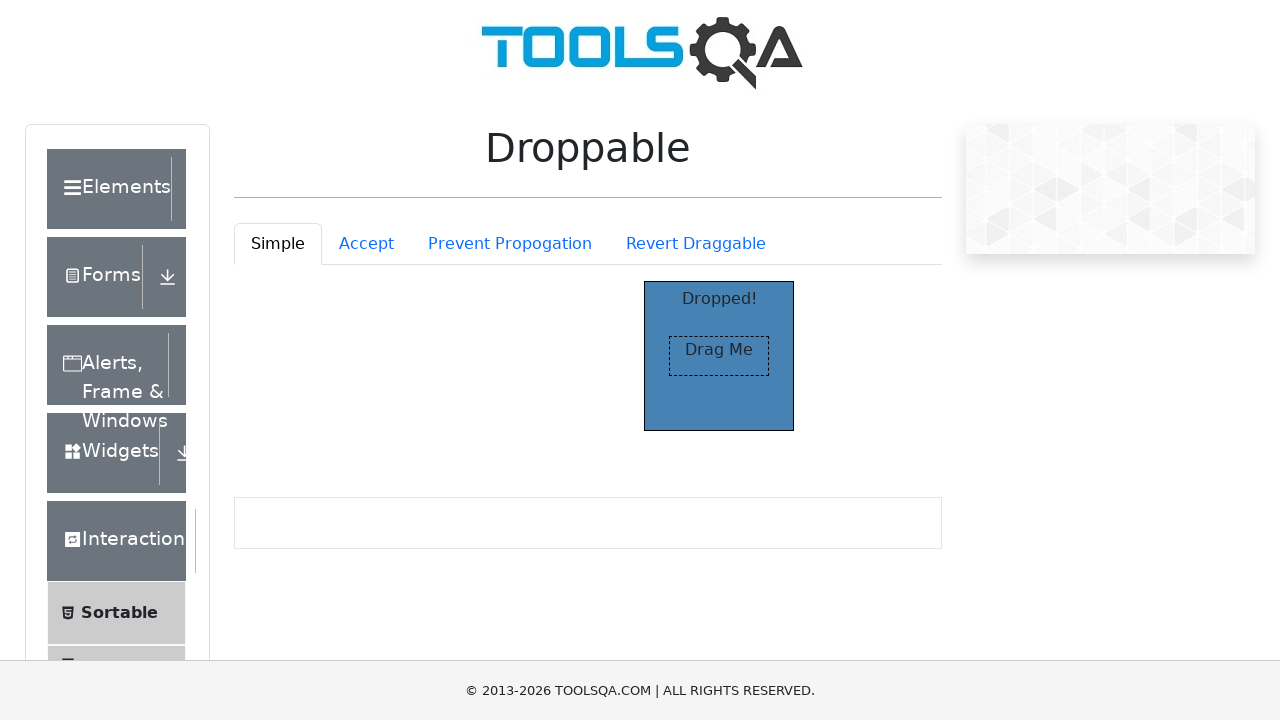

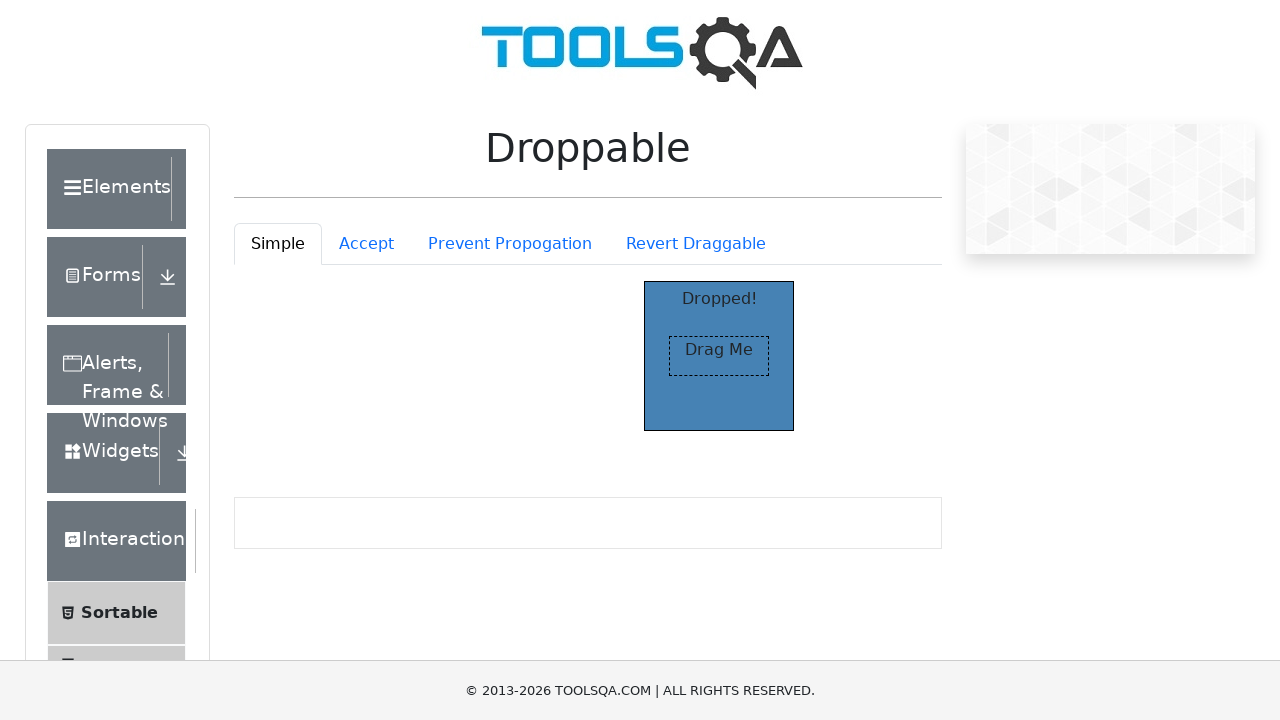